Tests JavaScript confirmation alert functionality by clicking a button to trigger the alert, accepting it, and verifying the result text

Starting URL: http://practice.cydeo.com/javascript_alerts

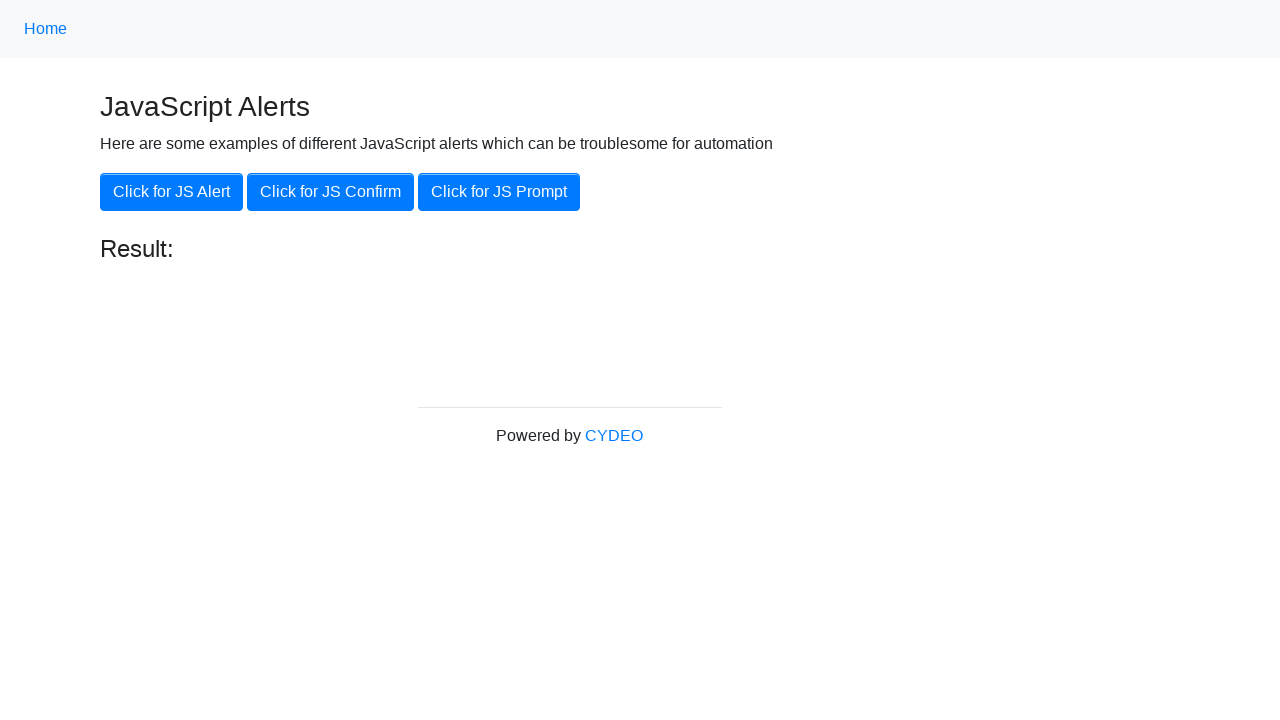

Clicked the JS Confirm button to trigger confirmation alert at (330, 192) on xpath=//button[.='Click for JS Confirm']
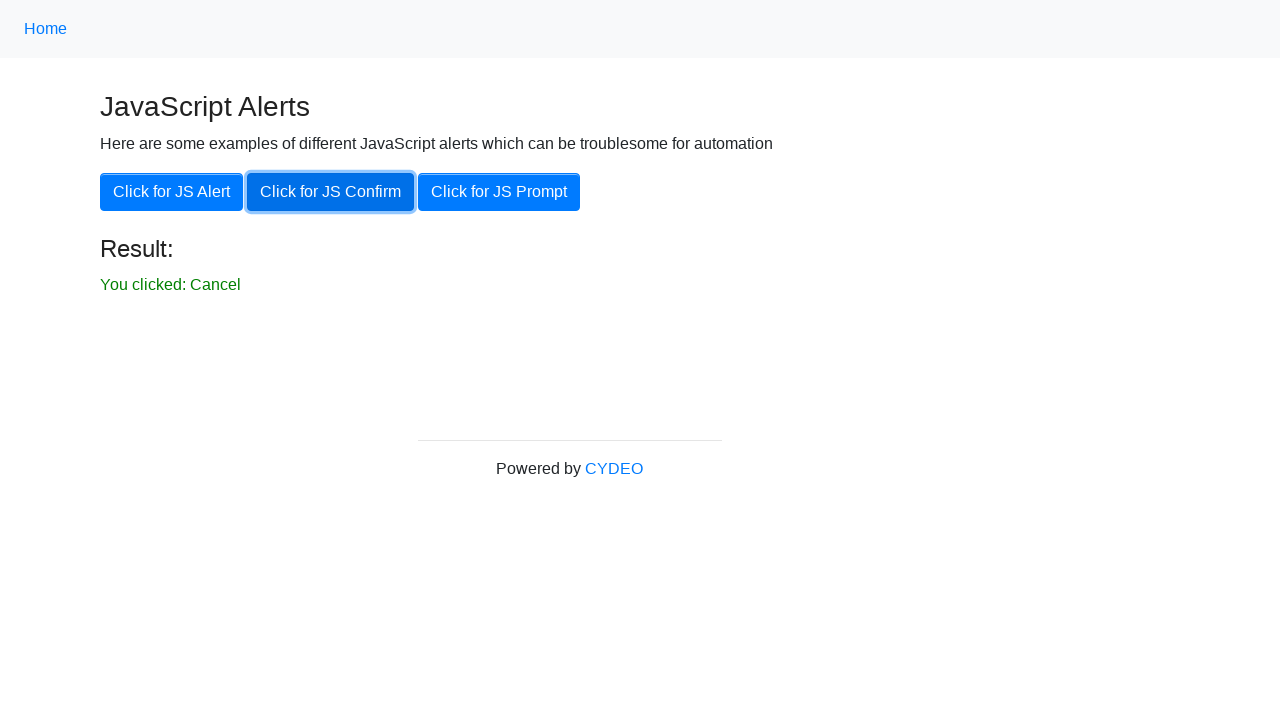

Set up dialog handler to accept confirmation alerts
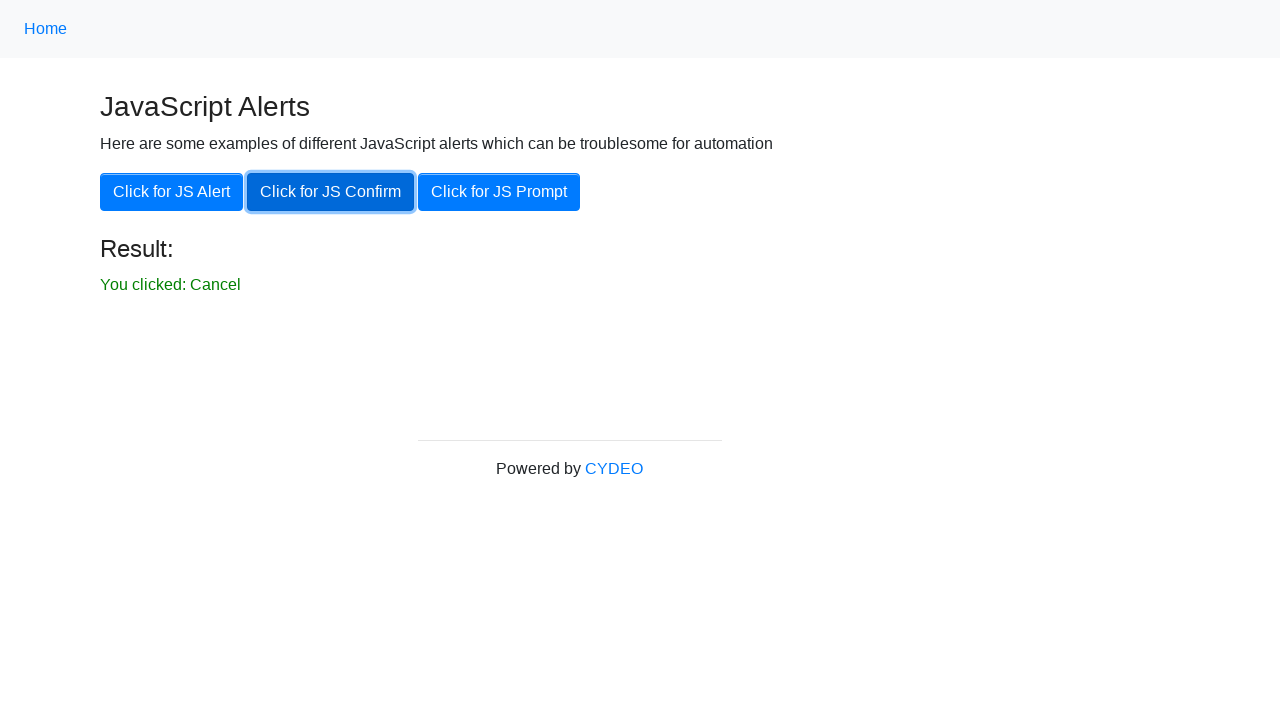

Clicked the JS Confirm button again to trigger alert with handler active at (330, 192) on xpath=//button[.='Click for JS Confirm']
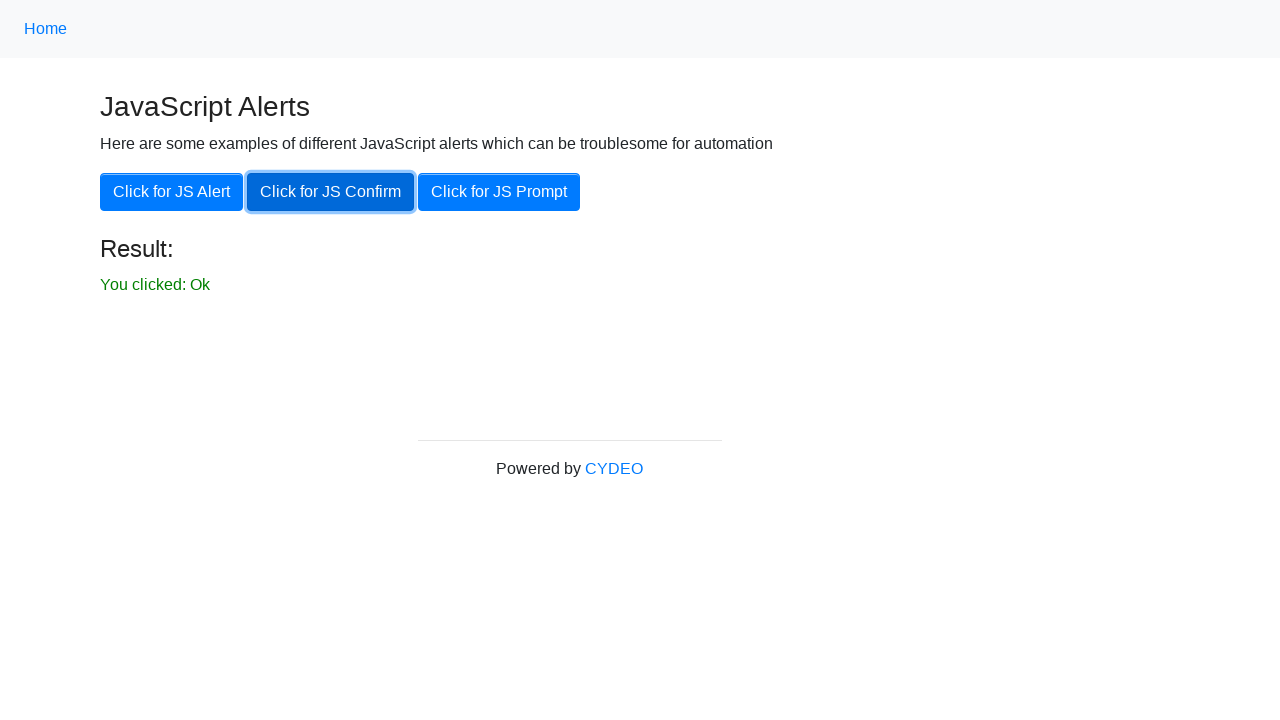

Located result text element with green color style
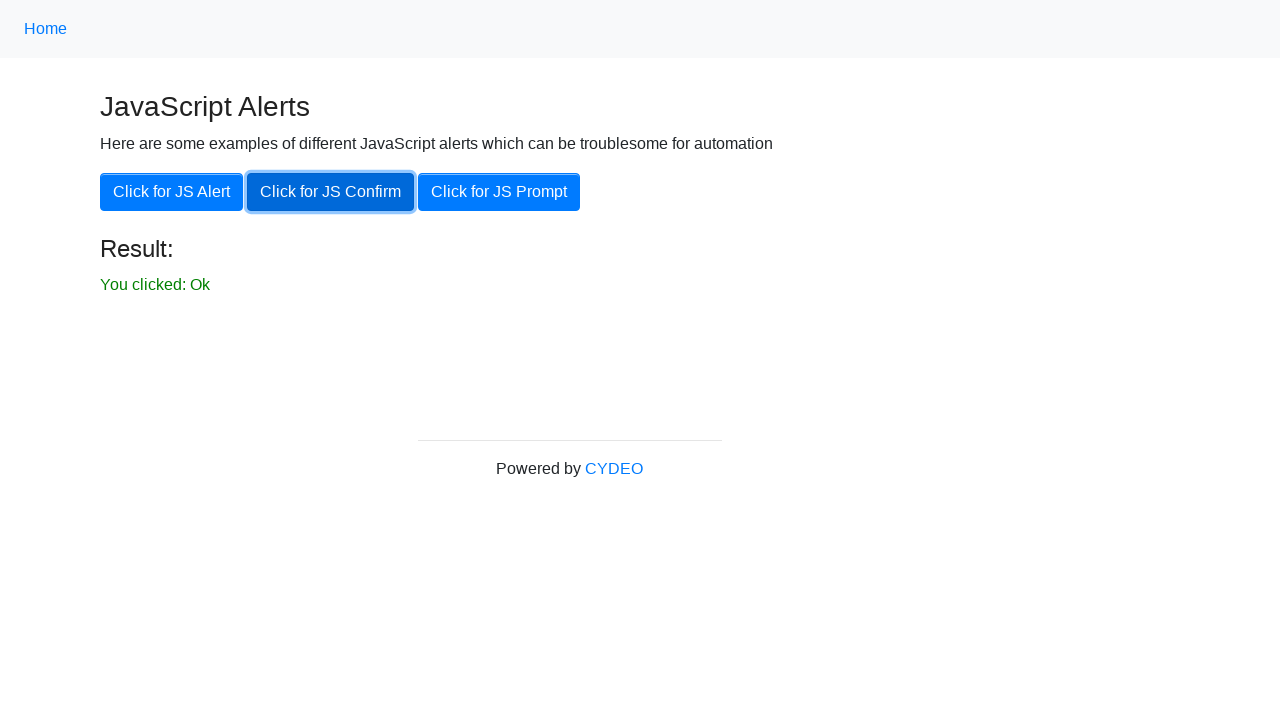

Waited for result text element to become visible
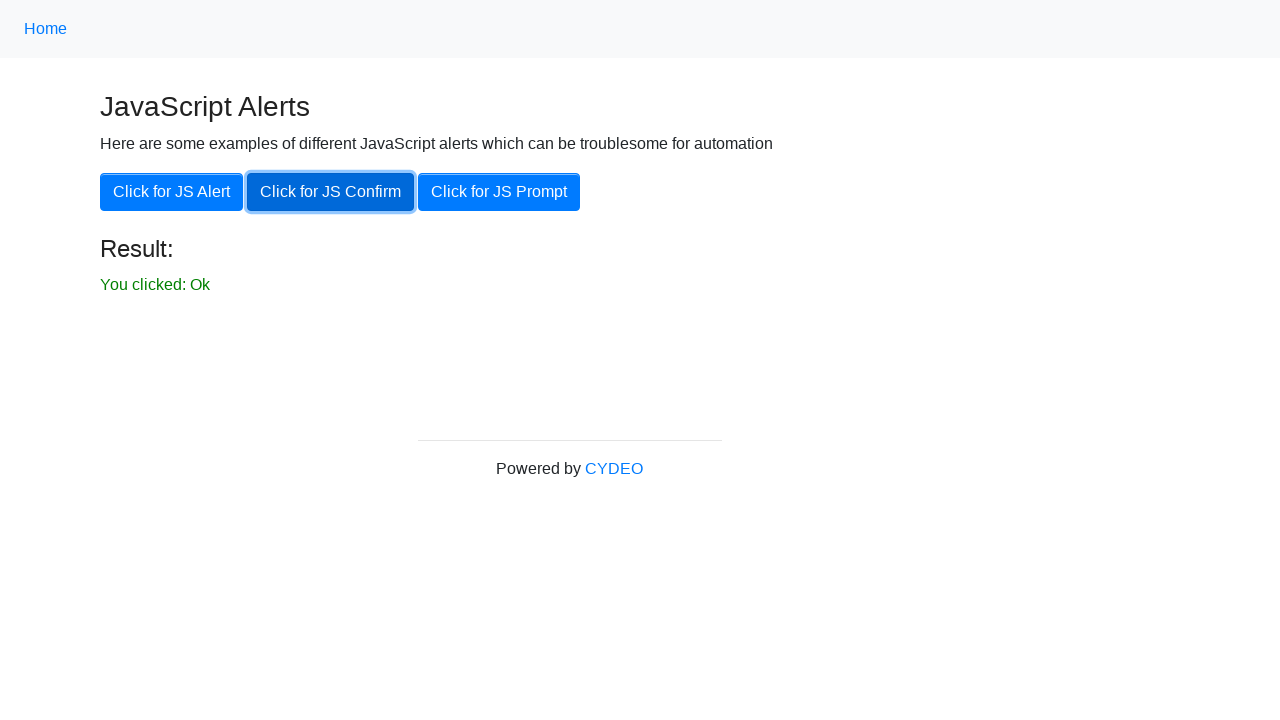

Verified result text displays 'You clicked: Ok'
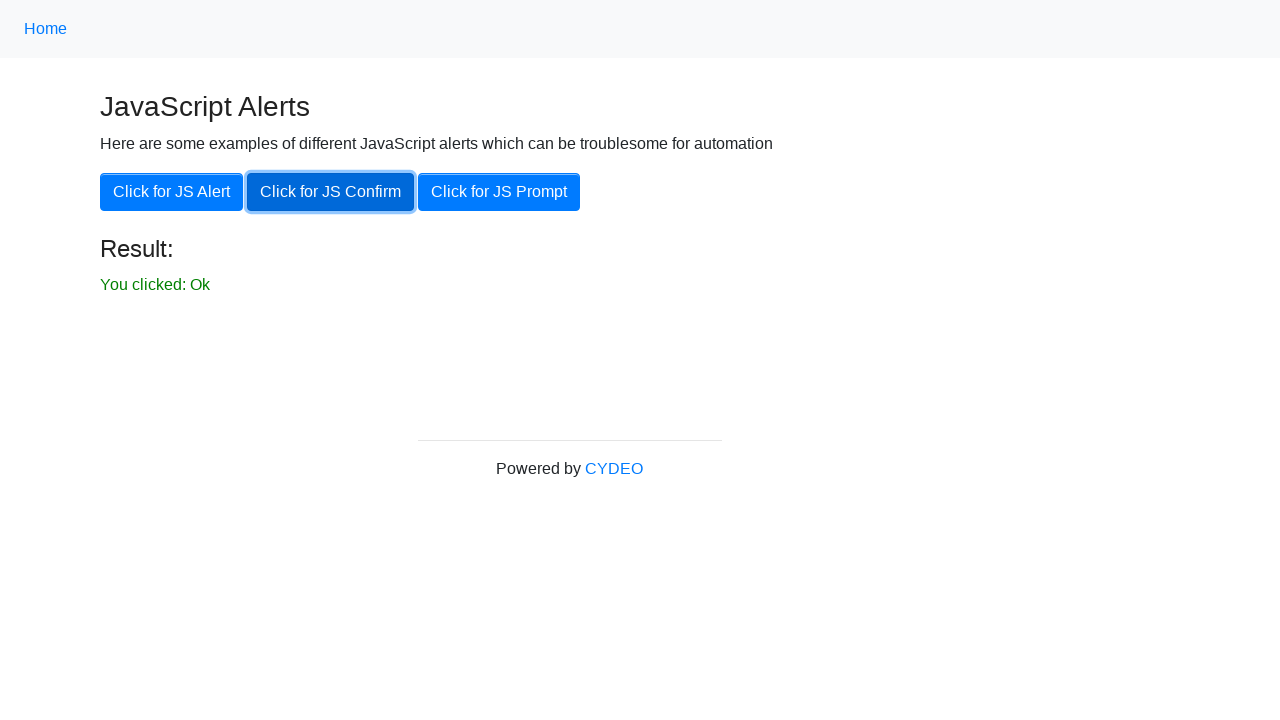

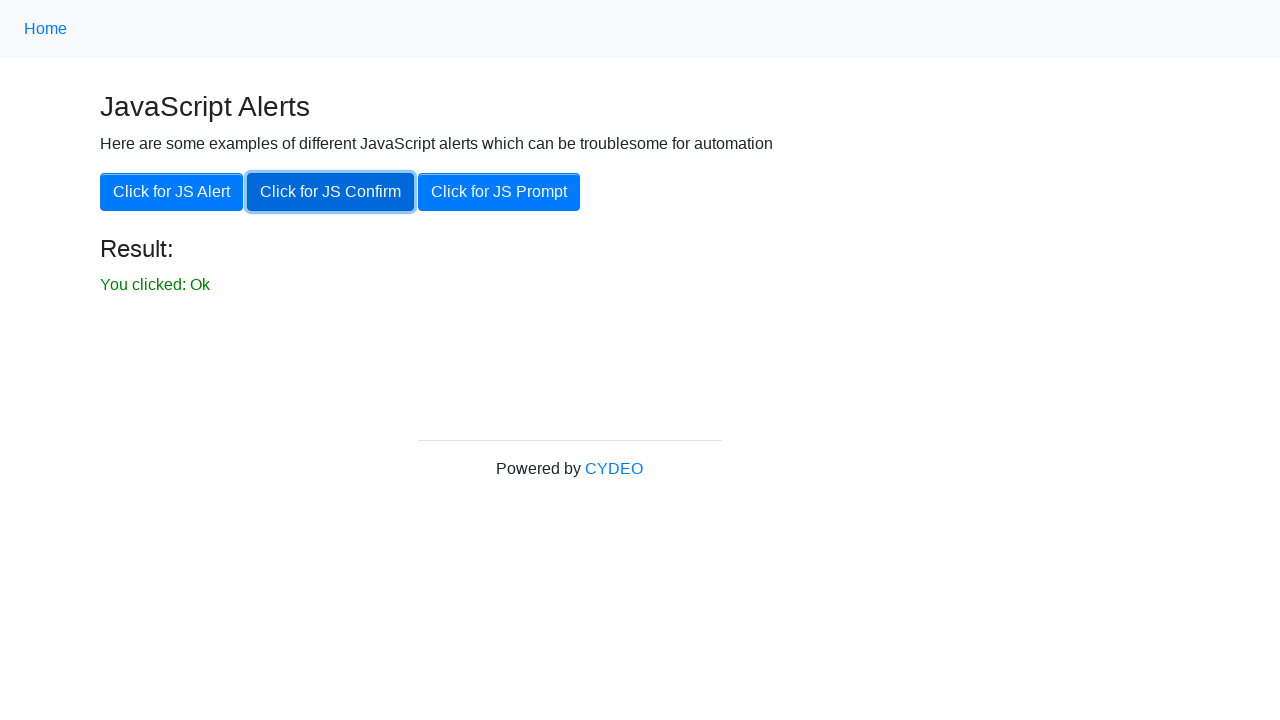